Verifies that the Java tutorial link is present and displays correct text on W3Resource homepage

Starting URL: https://www.w3resource.com/index.php

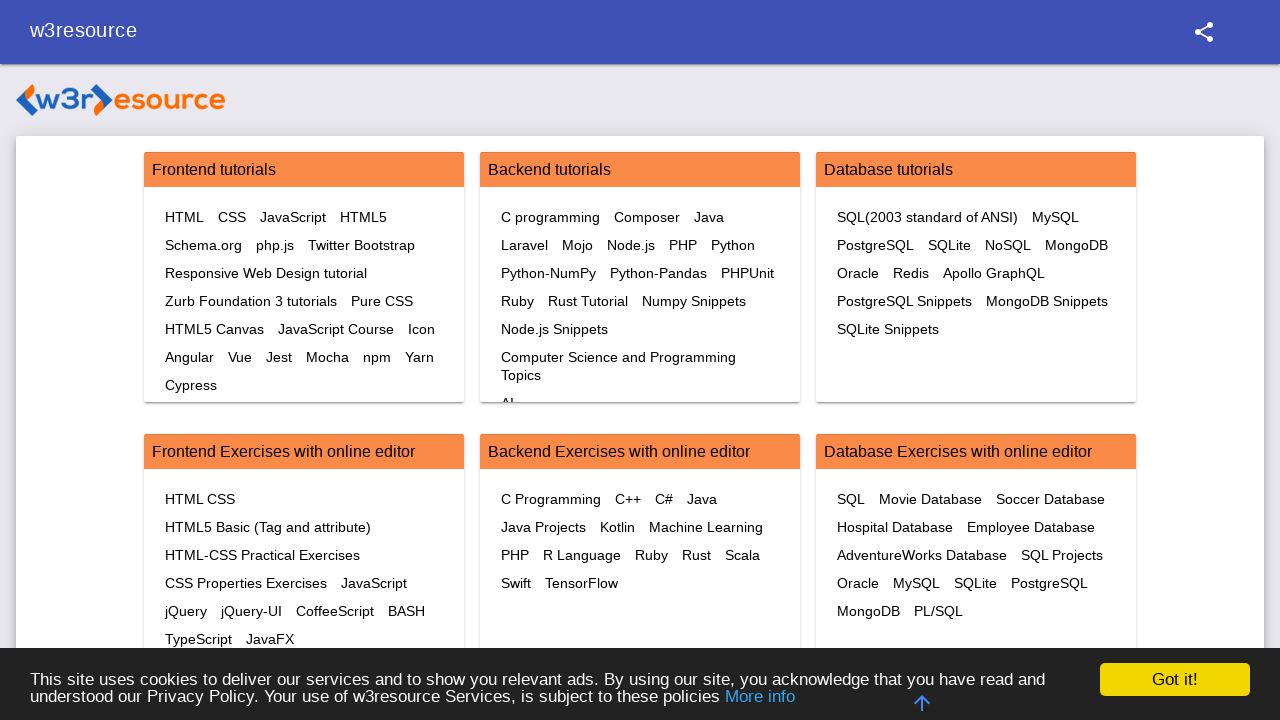

Navigated to W3Resource homepage
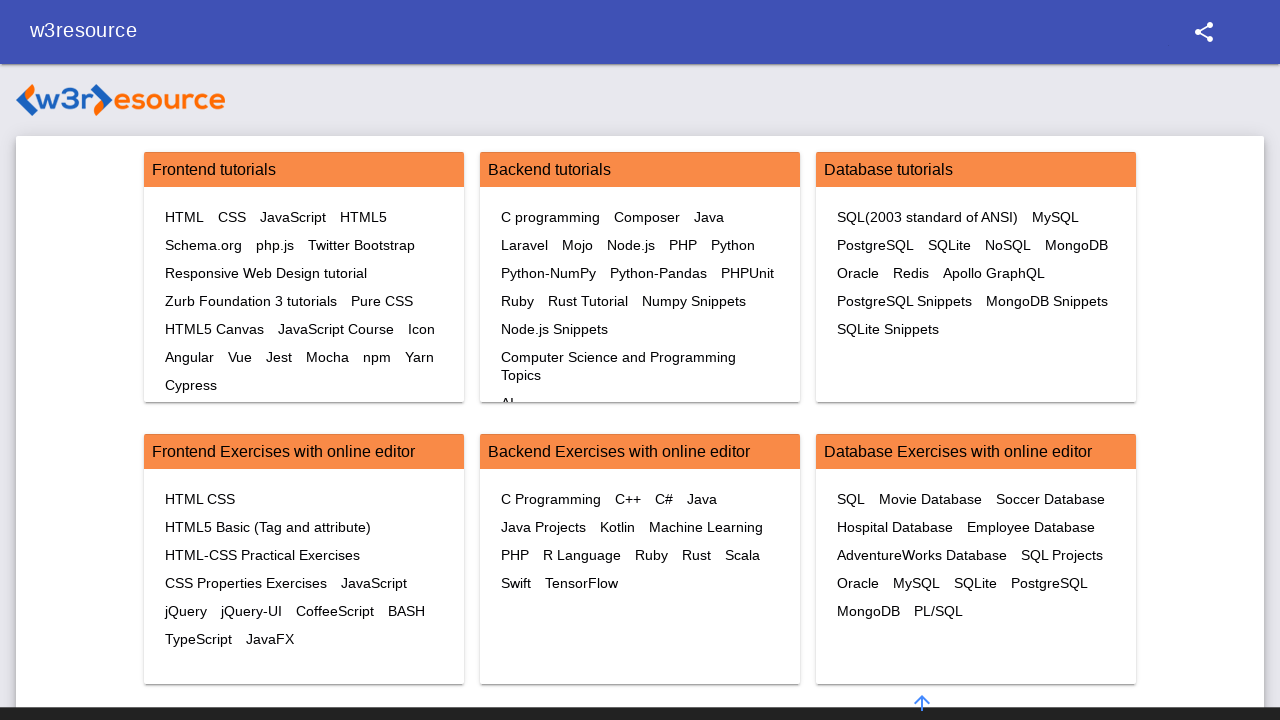

Java tutorial link is present on the page
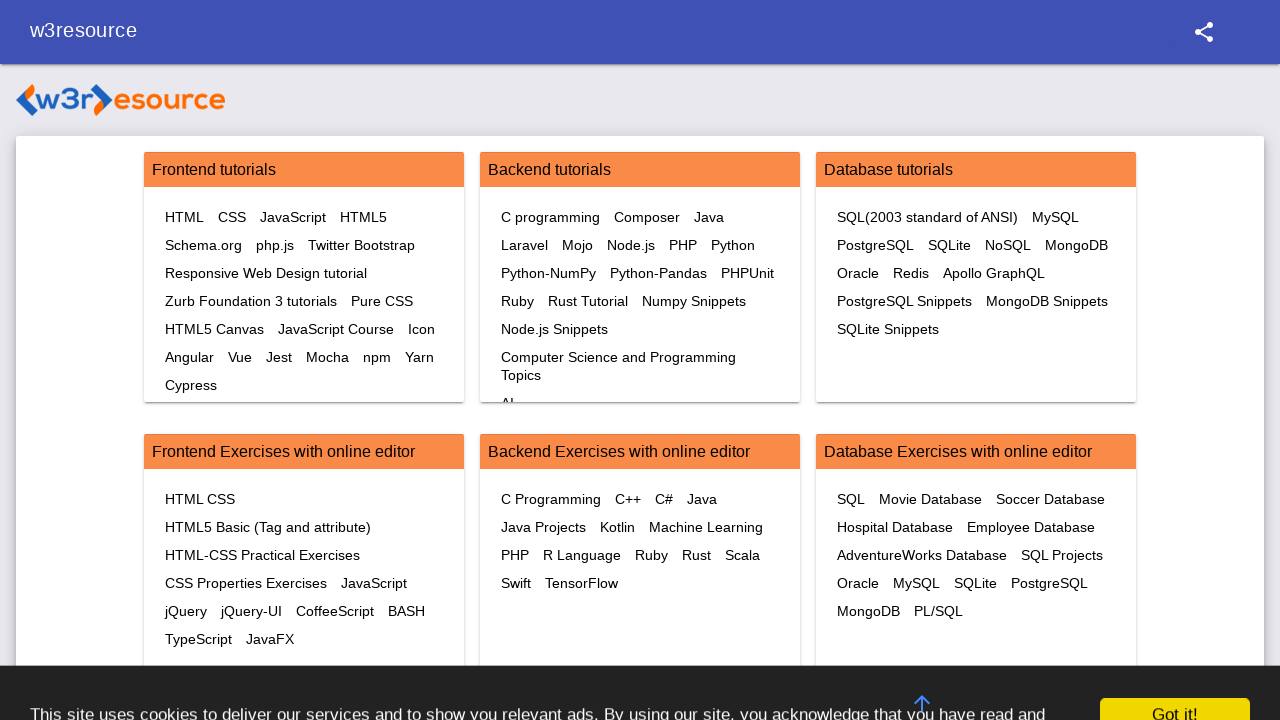

Retrieved Java link text: 'Java'
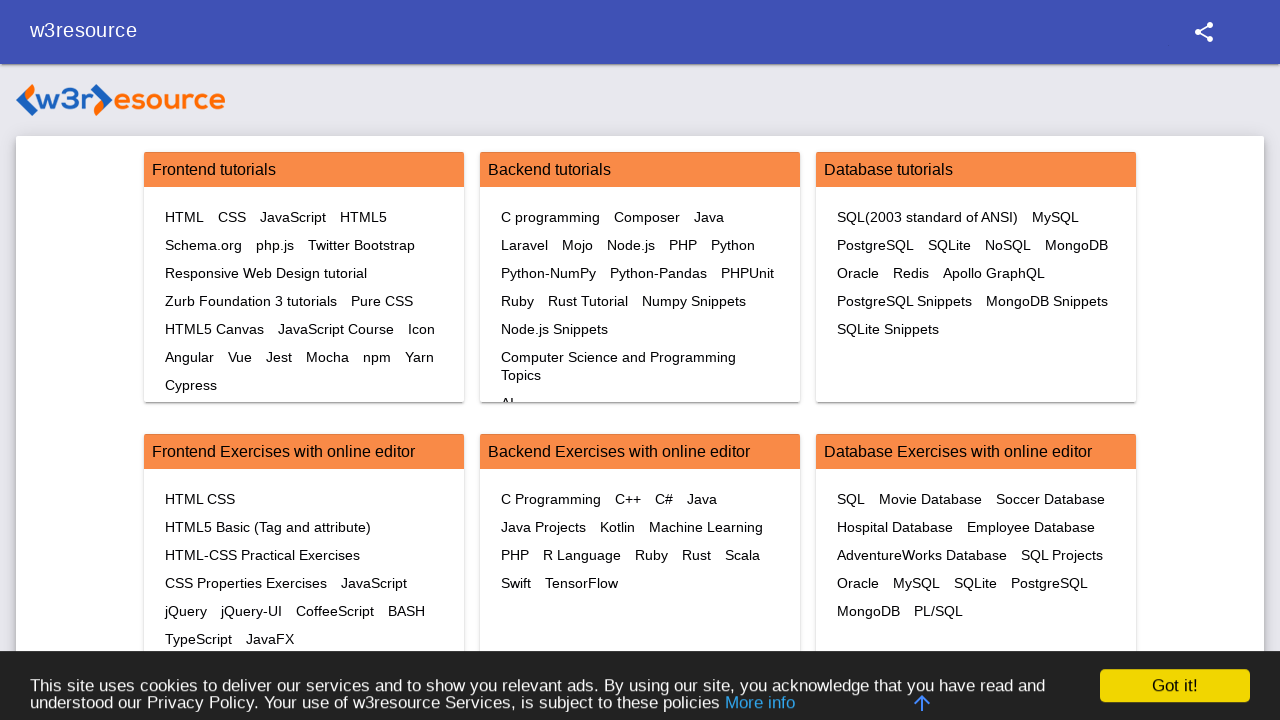

Verified Java tutorial link displays correct text
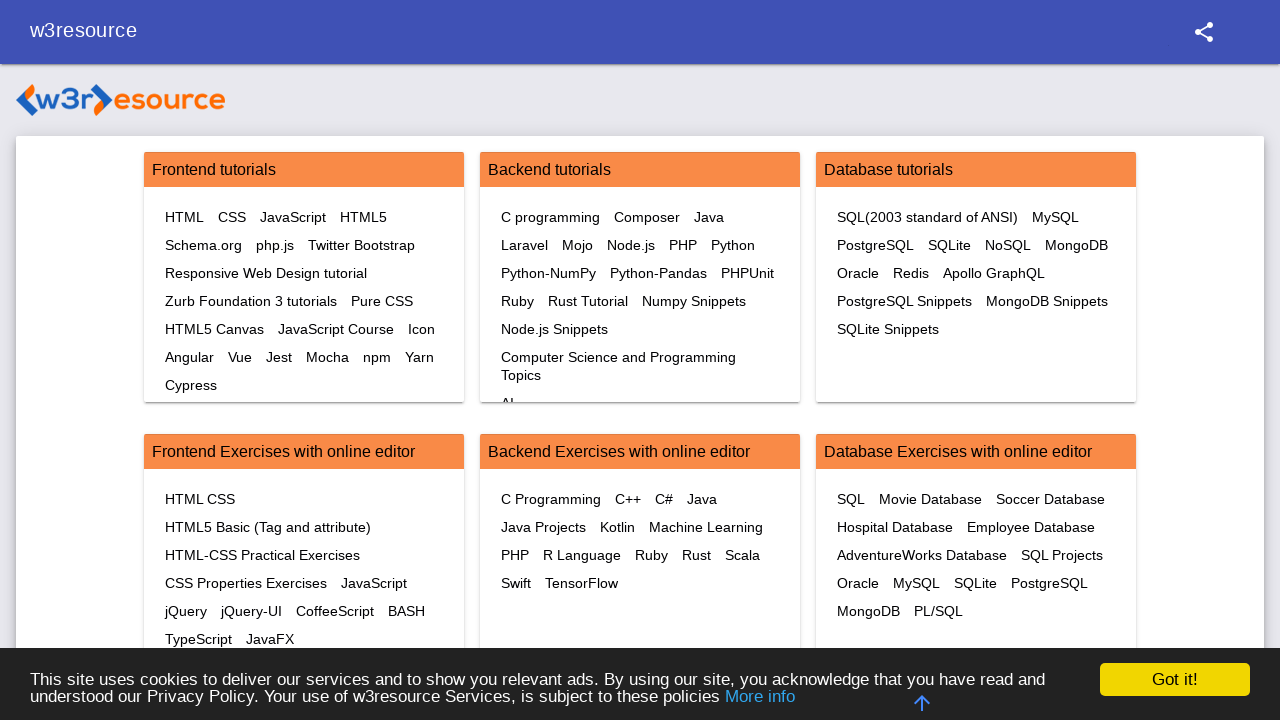

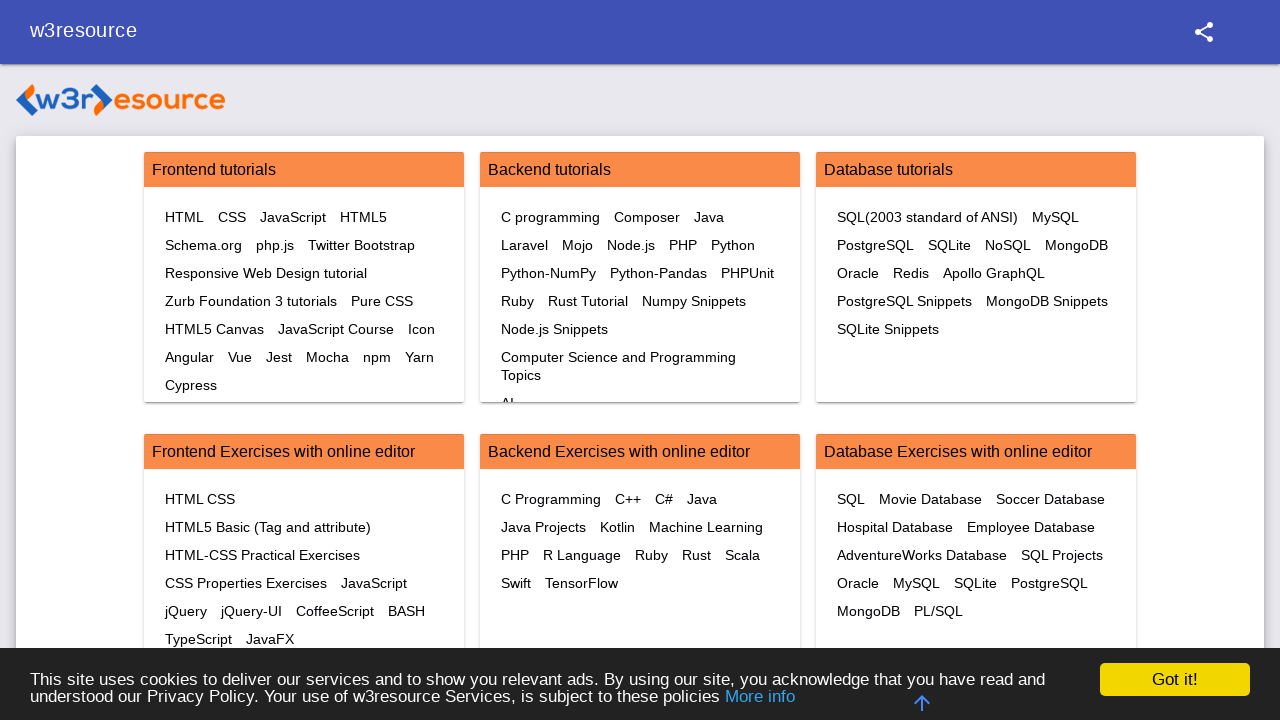